Verifies that there are exactly 5 elements with class "test" on the page and checks that the second button has the expected value

Starting URL: https://kristinek.github.io/site/examples/locators

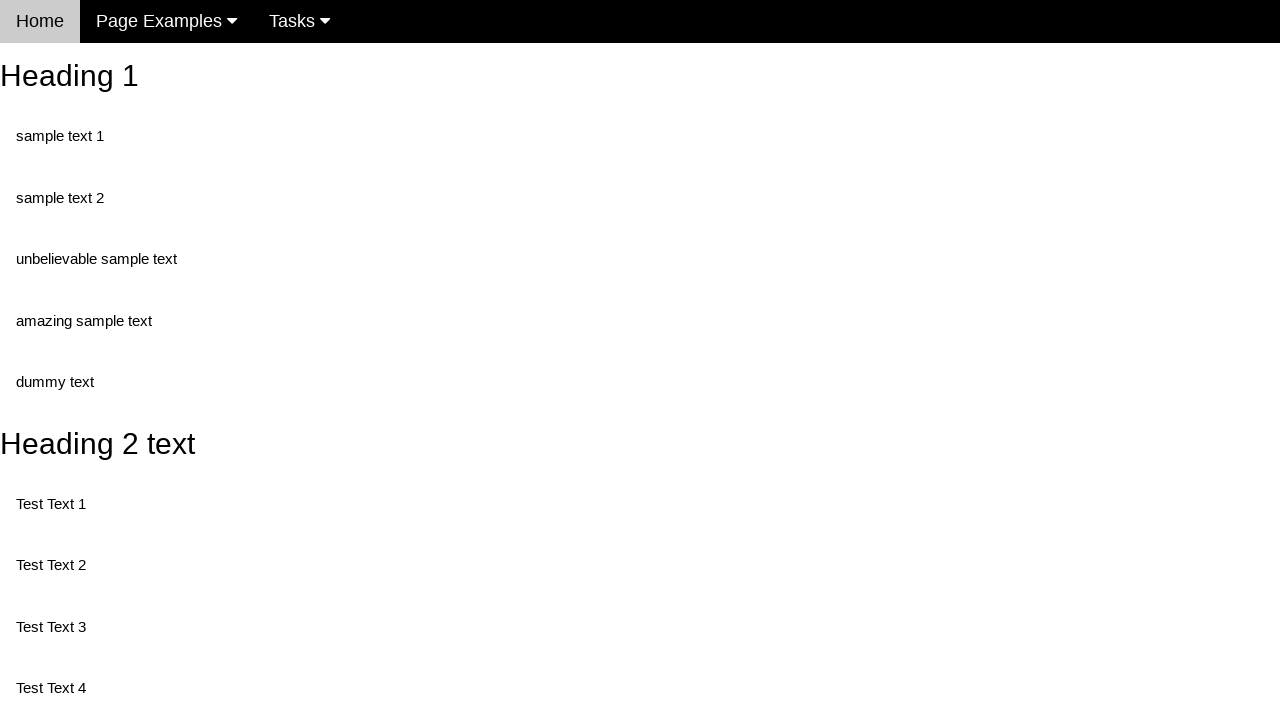

Navigated to locators example page
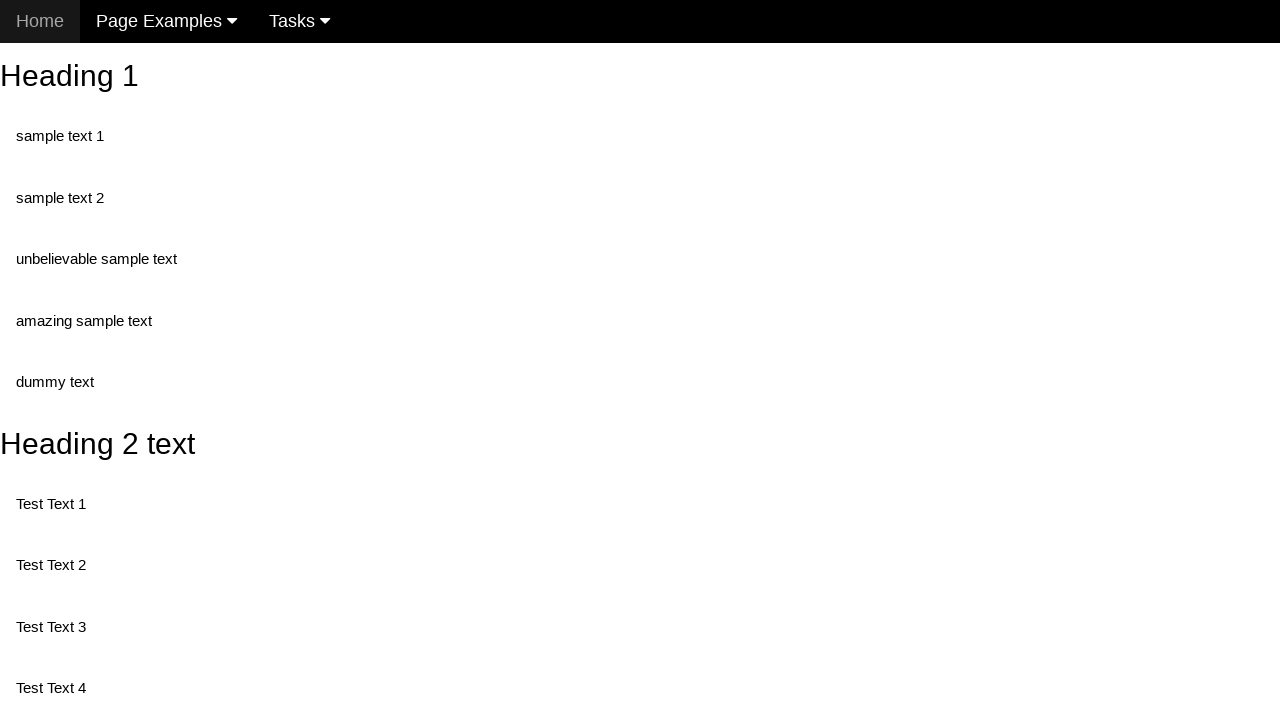

Waited for elements with class 'test' to load
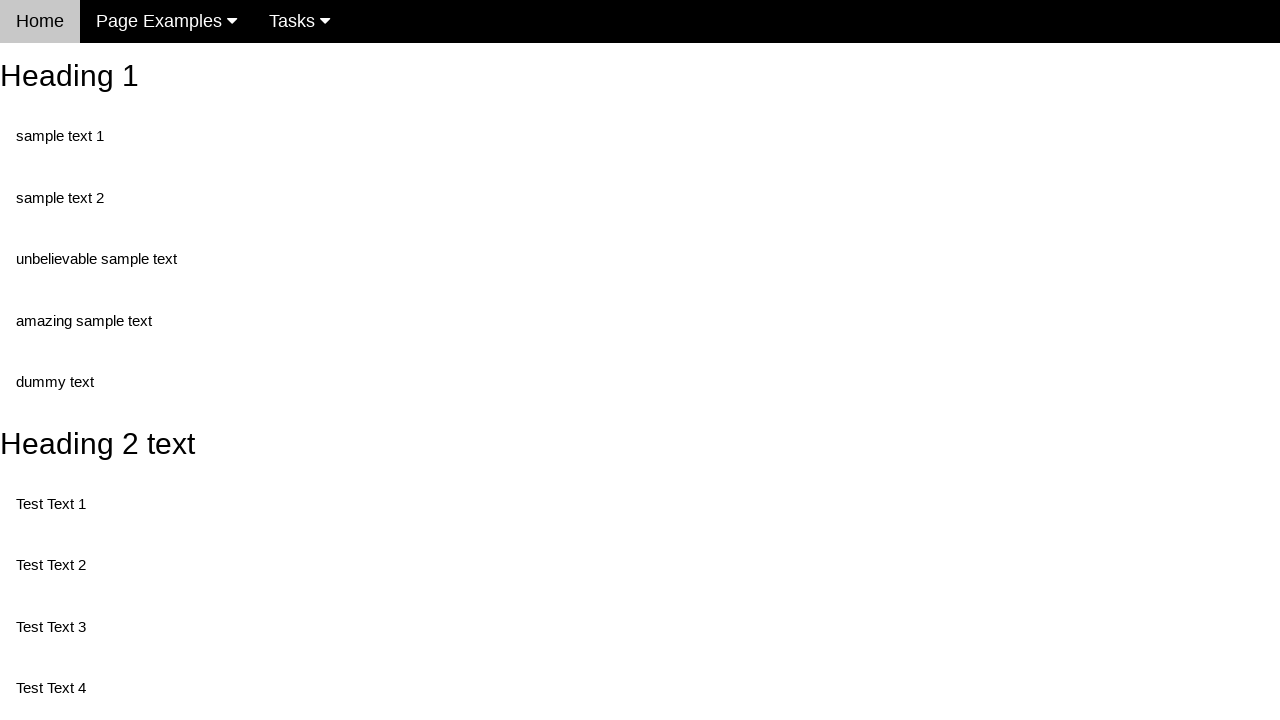

Retrieved all elements with class 'test'
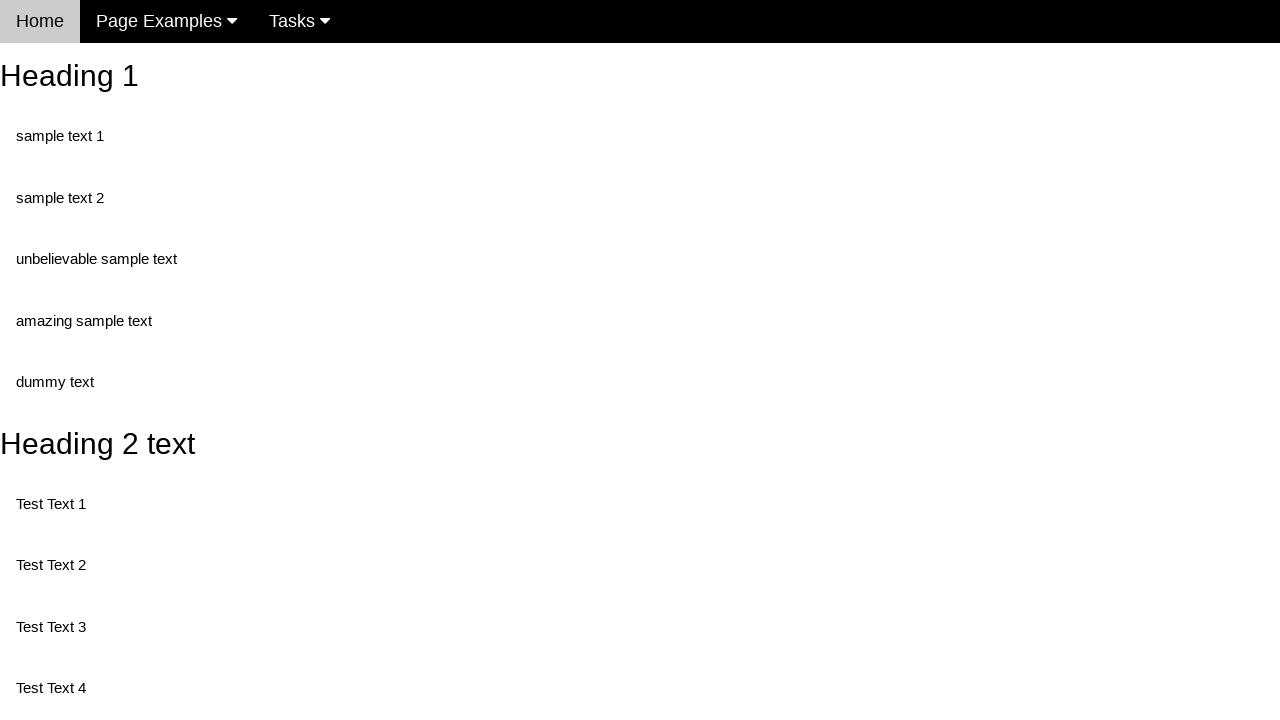

Verified that exactly 5 elements with class 'test' exist on the page
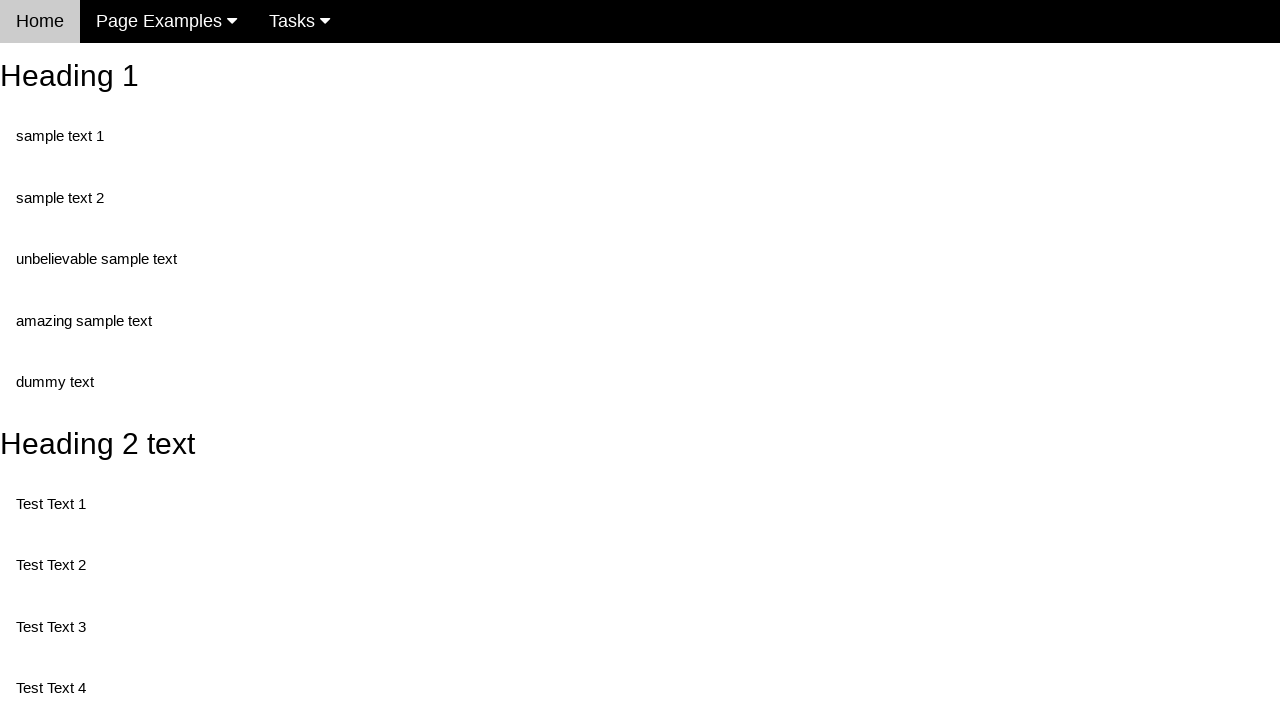

Retrieved the value attribute of the second button (randomButton2)
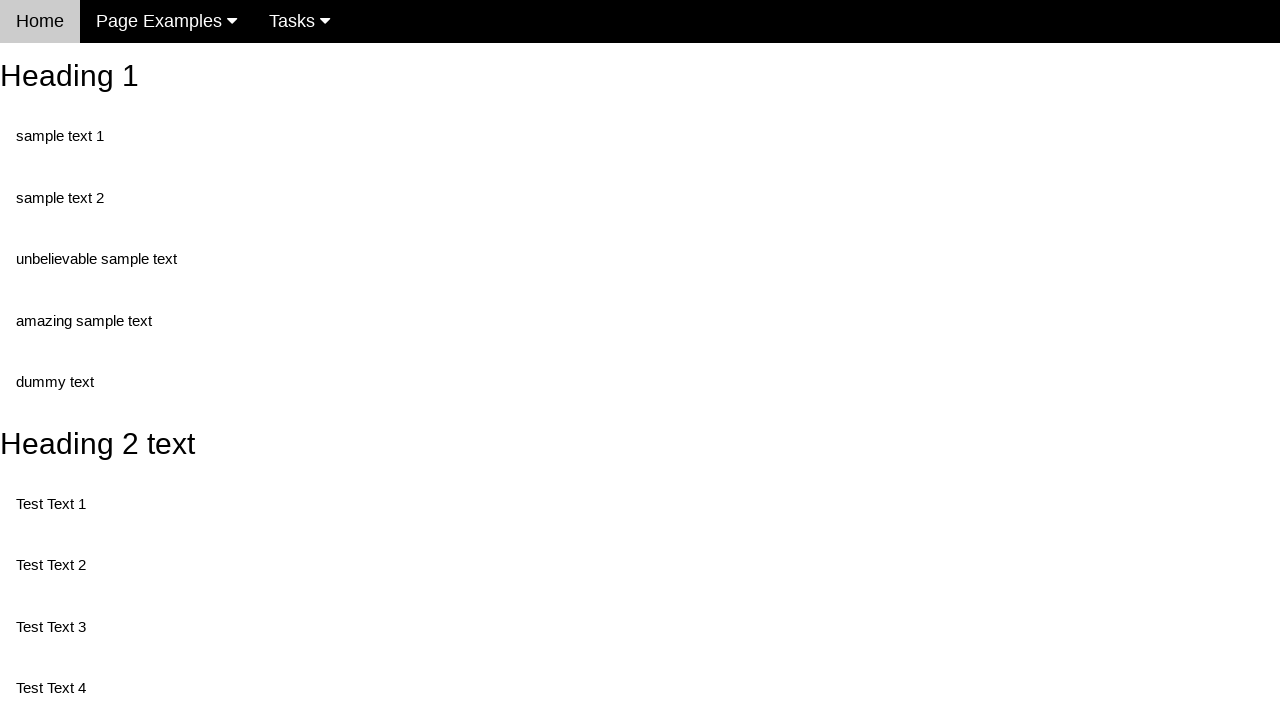

Verified that the second button has the expected value 'This is also a button'
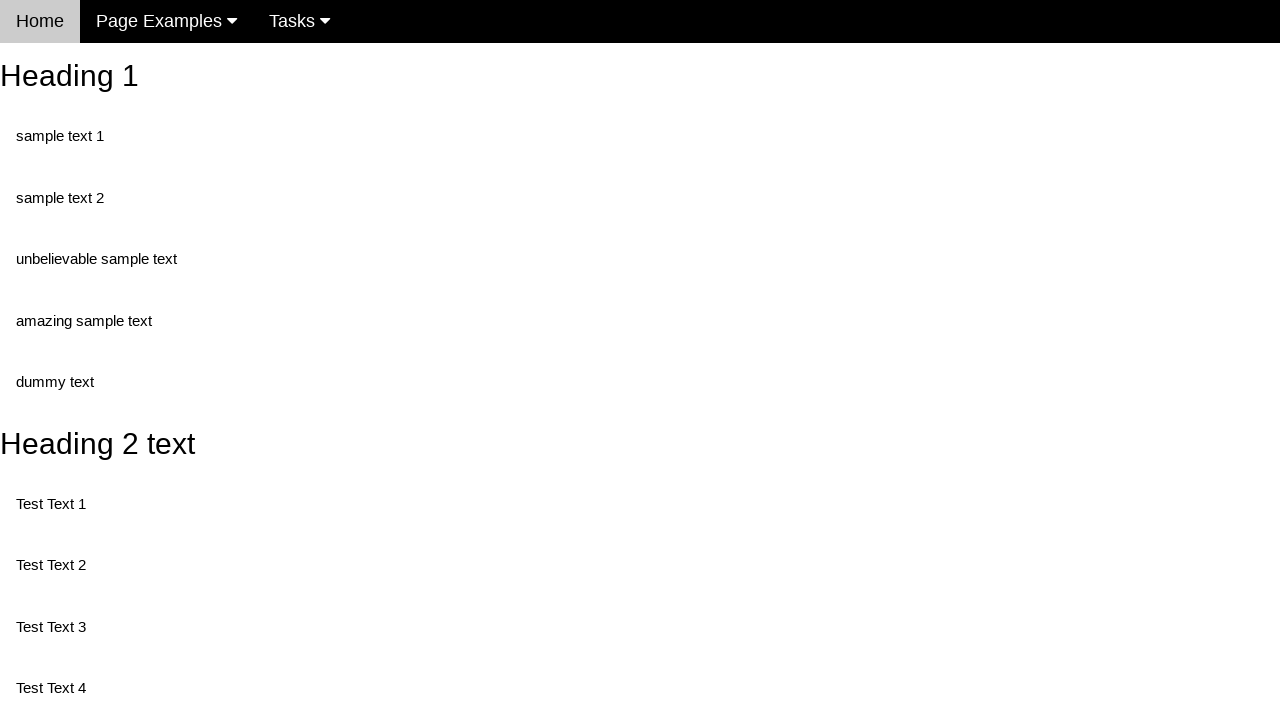

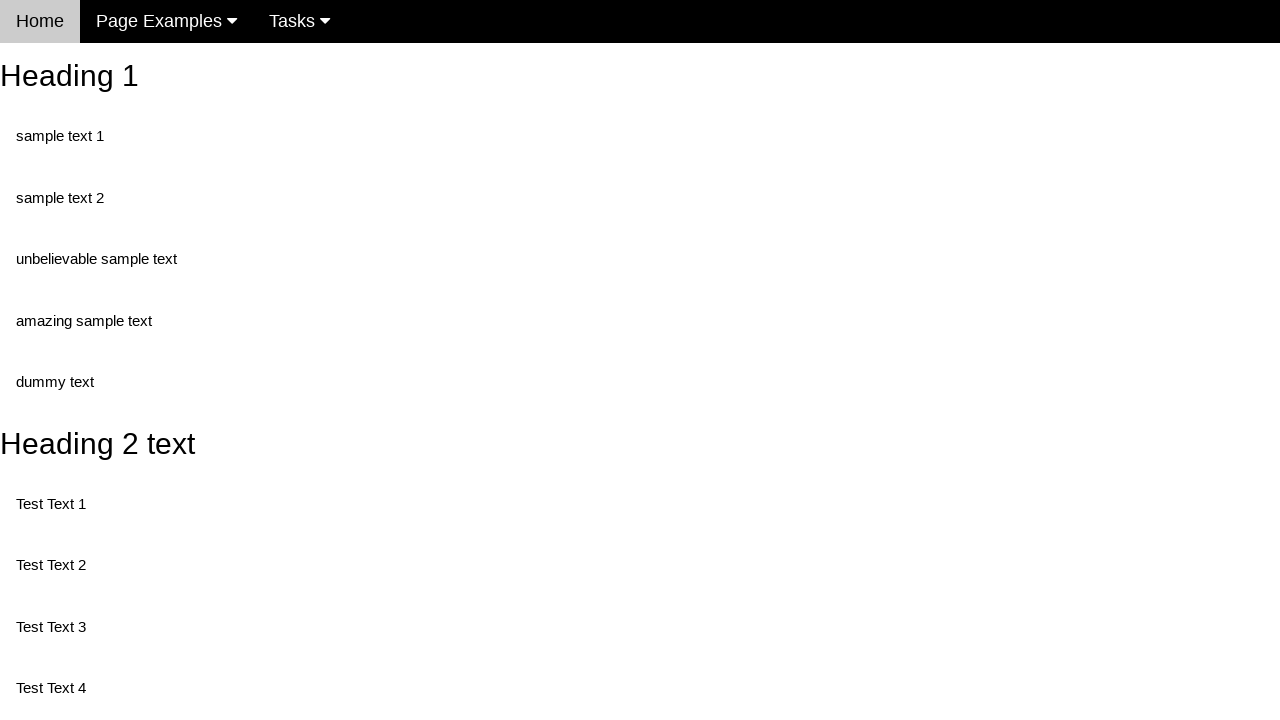